Tests page title verification by navigating to the Labo service page and contact page, verifying page titles at each step

Starting URL: https://vnext.vn

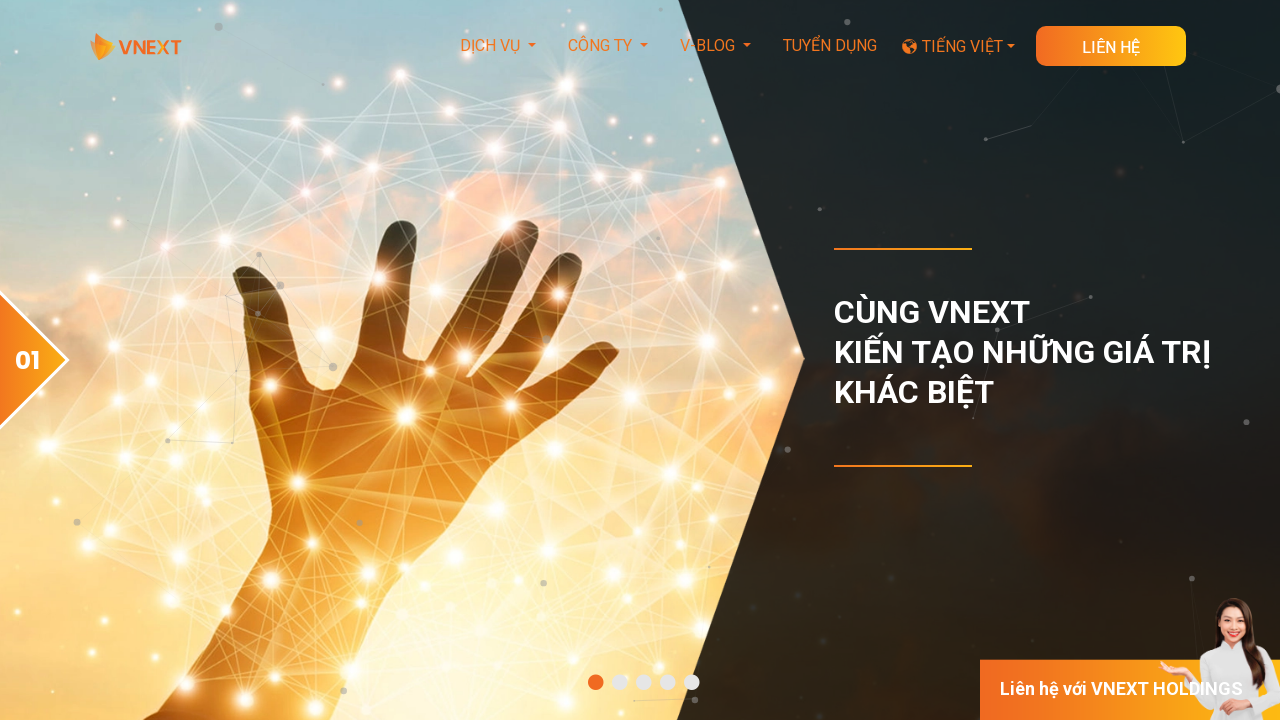

Clicked on Labo service link in footer at (384, 361) on xpath=//a[contains(text(),'Phát triển theo hình thức Labo')]
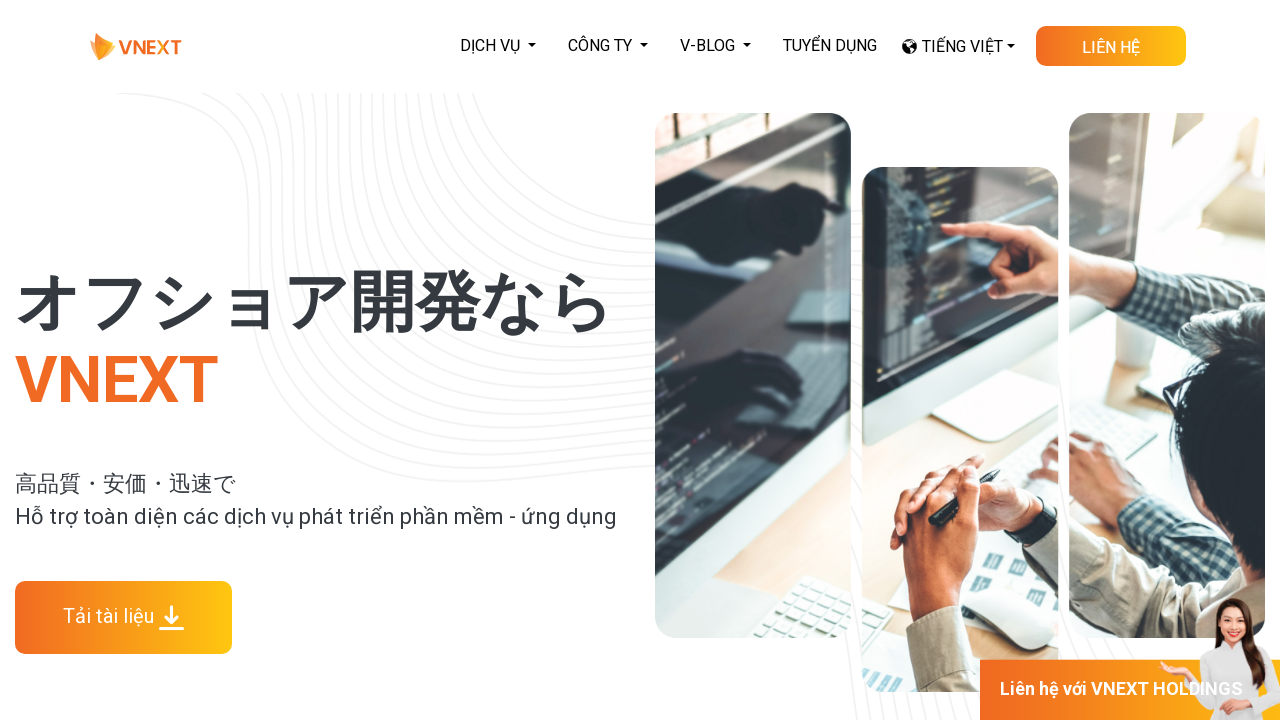

Waited for Labo service page to load
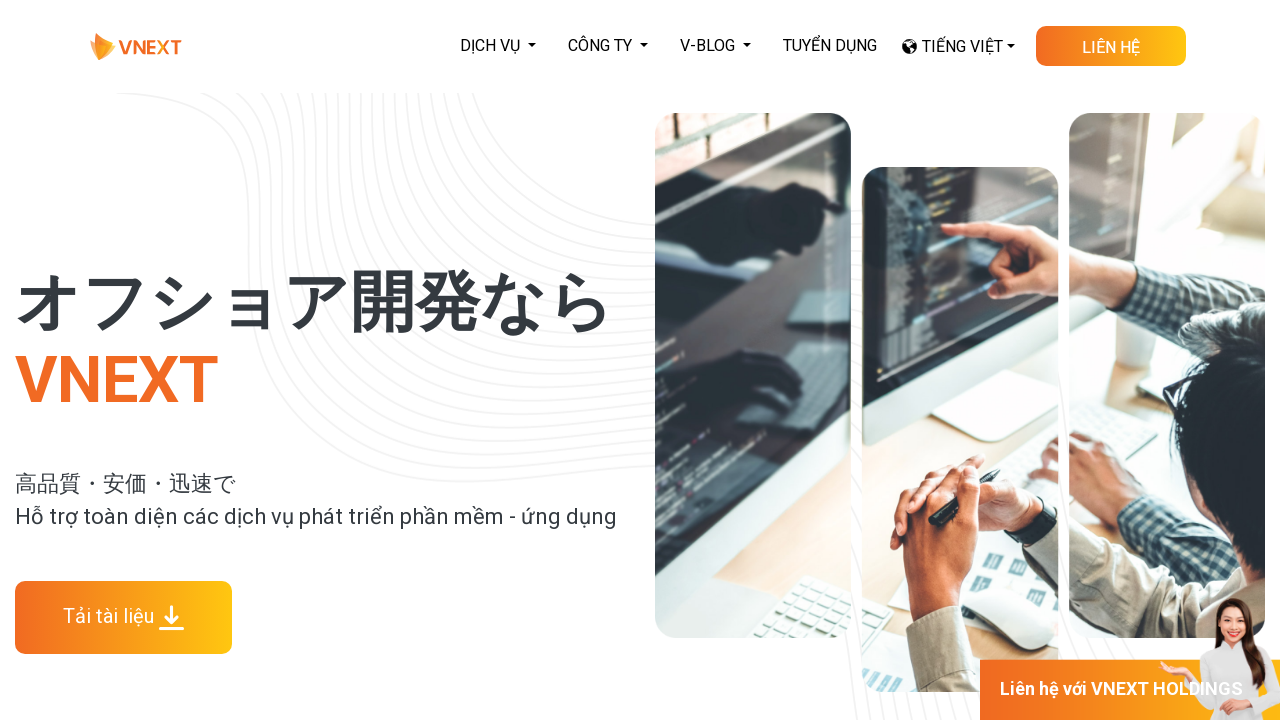

Verified Labo service page title: 'VNEXT HOLDINGS | Dịch vụ | Phát triển theo hình thức Labo'
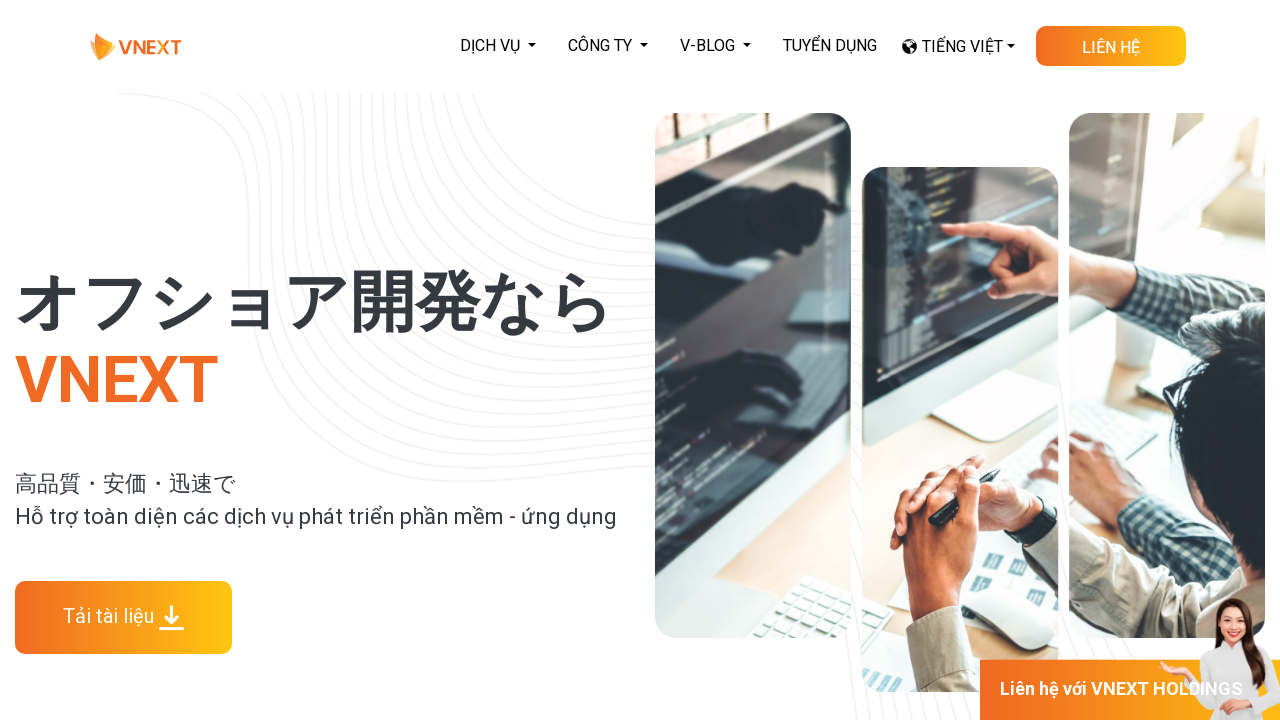

Clicked on Contact button at (1111, 48) on xpath=//a[@class='skewed-button d-row download-doc-button']//p[contains(text(),'
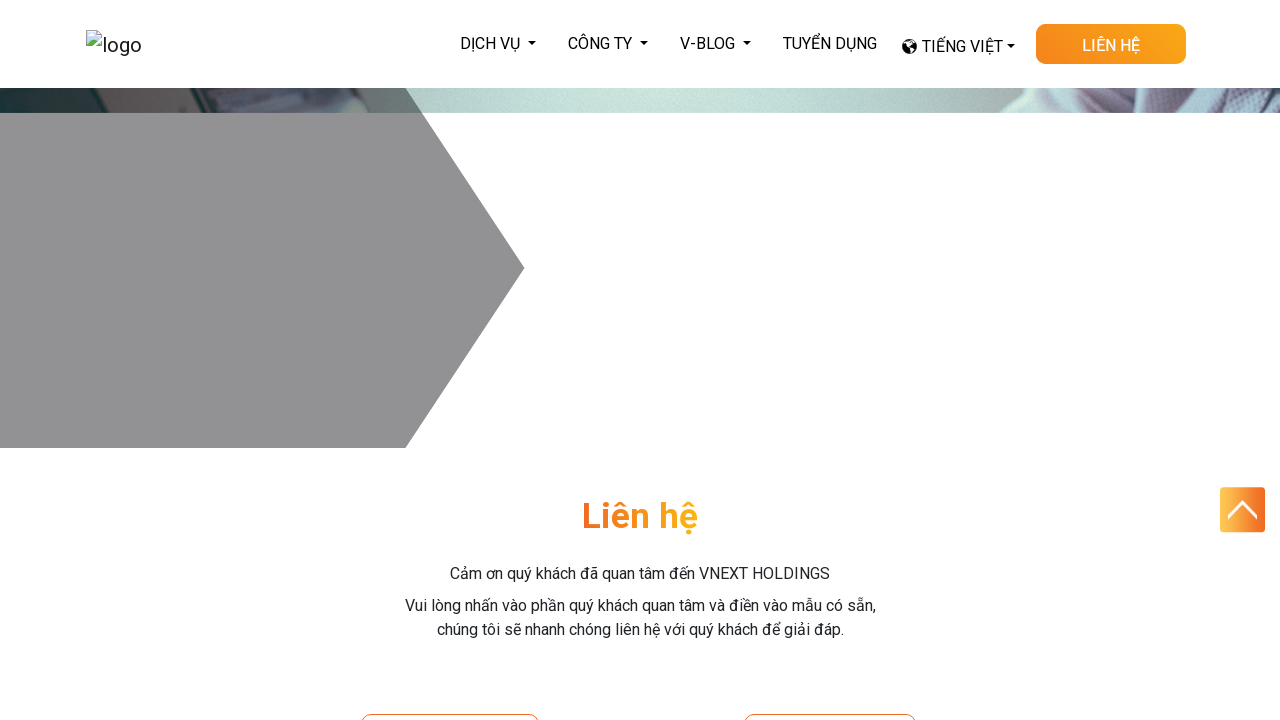

Waited for contact page to load
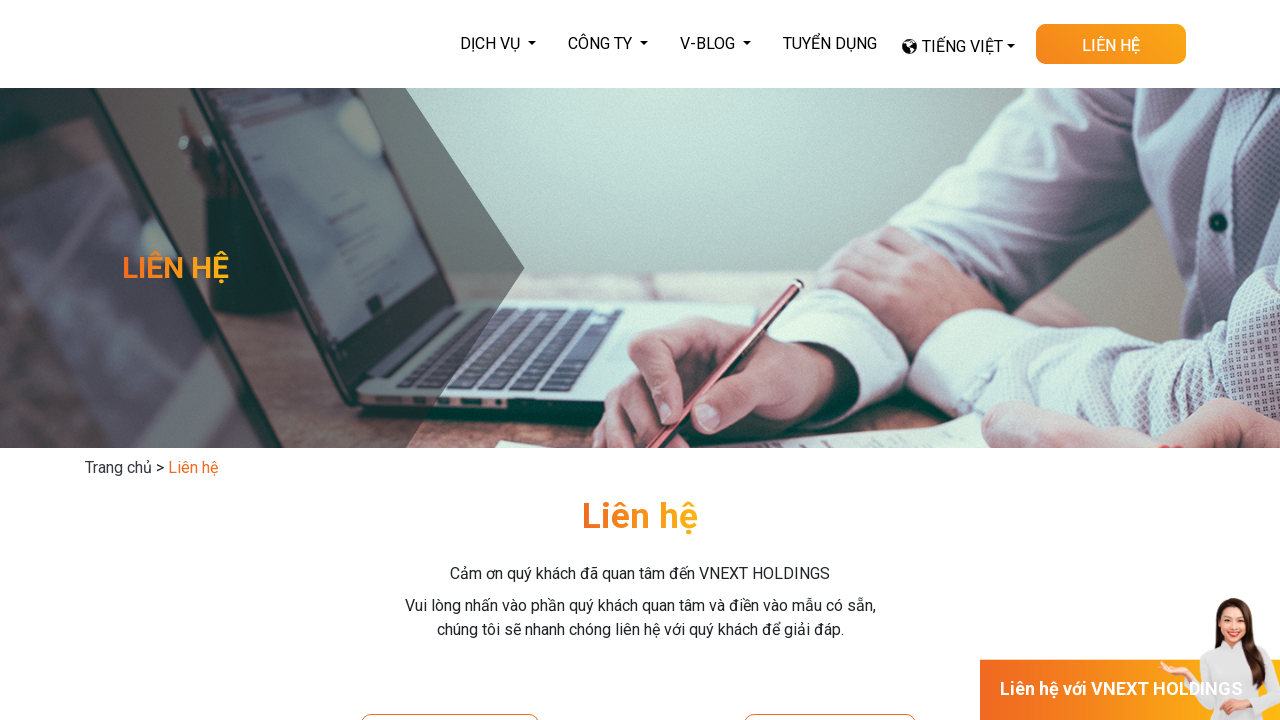

Verified contact page title: 'VNEXT HOLDINGS | Liên hệ'
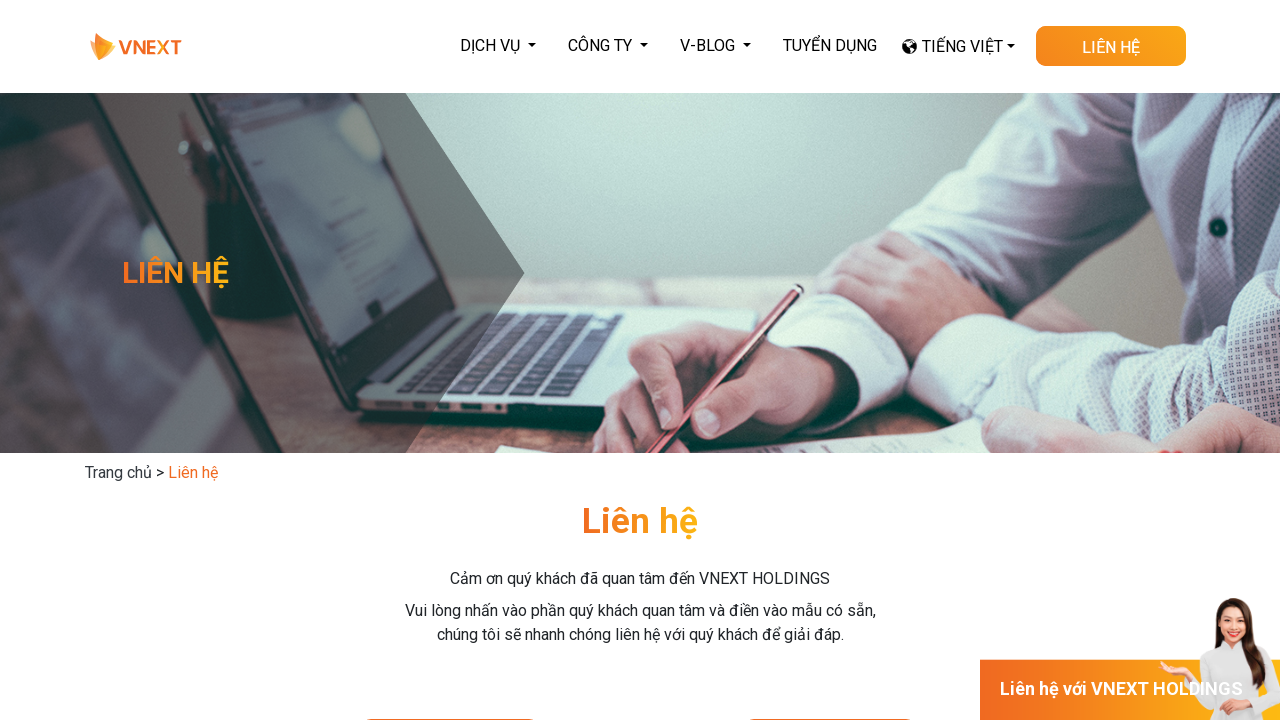

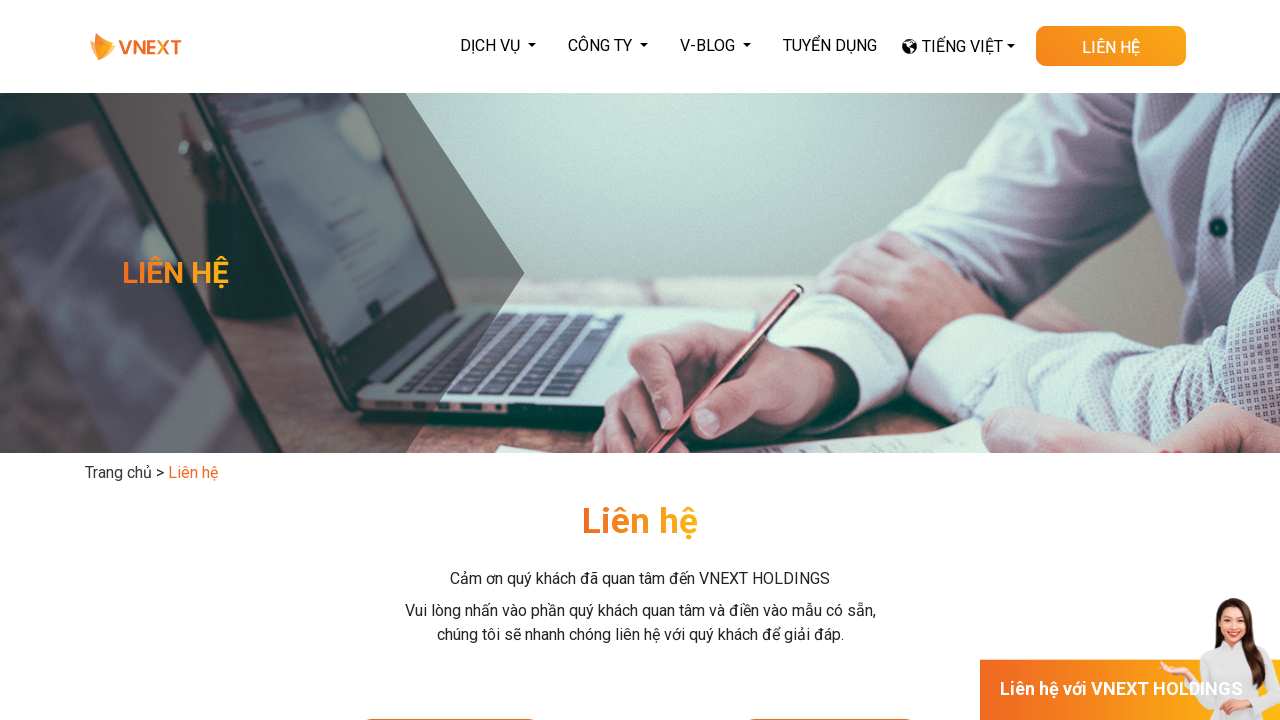